Tests partial link text functionality by switching to an iframe and clicking a link that contains the word "Visit"

Starting URL: https://www.w3schools.com/html/tryit.asp?filename=tryhtml_links_w3schools

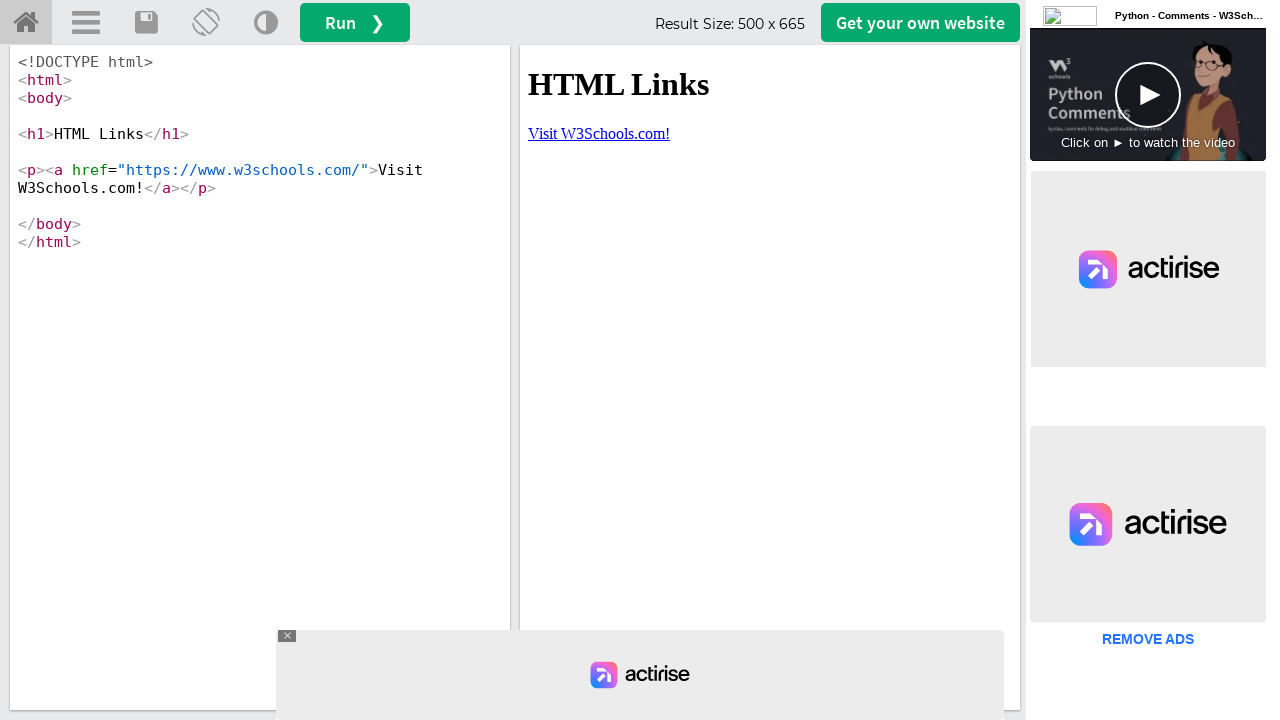

Switched to iframeResult iframe
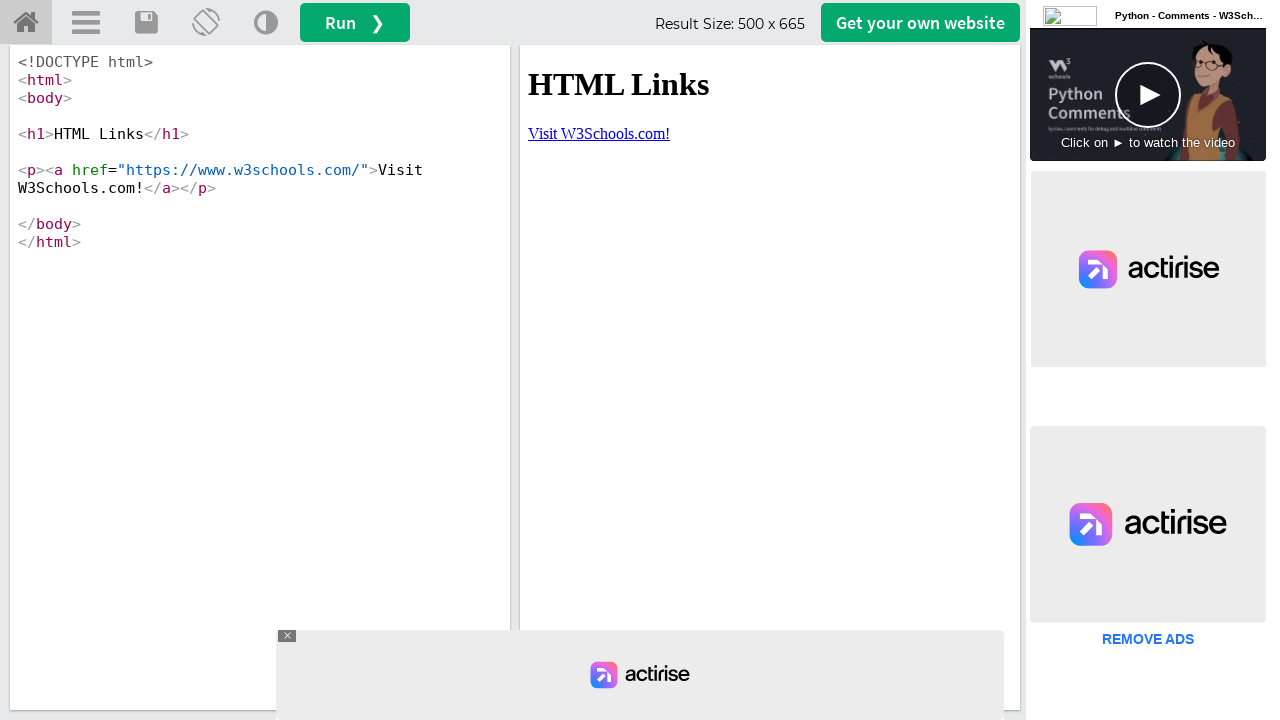

Clicked link containing 'Visit' text at (599, 133) on text=/.*Visit.*/
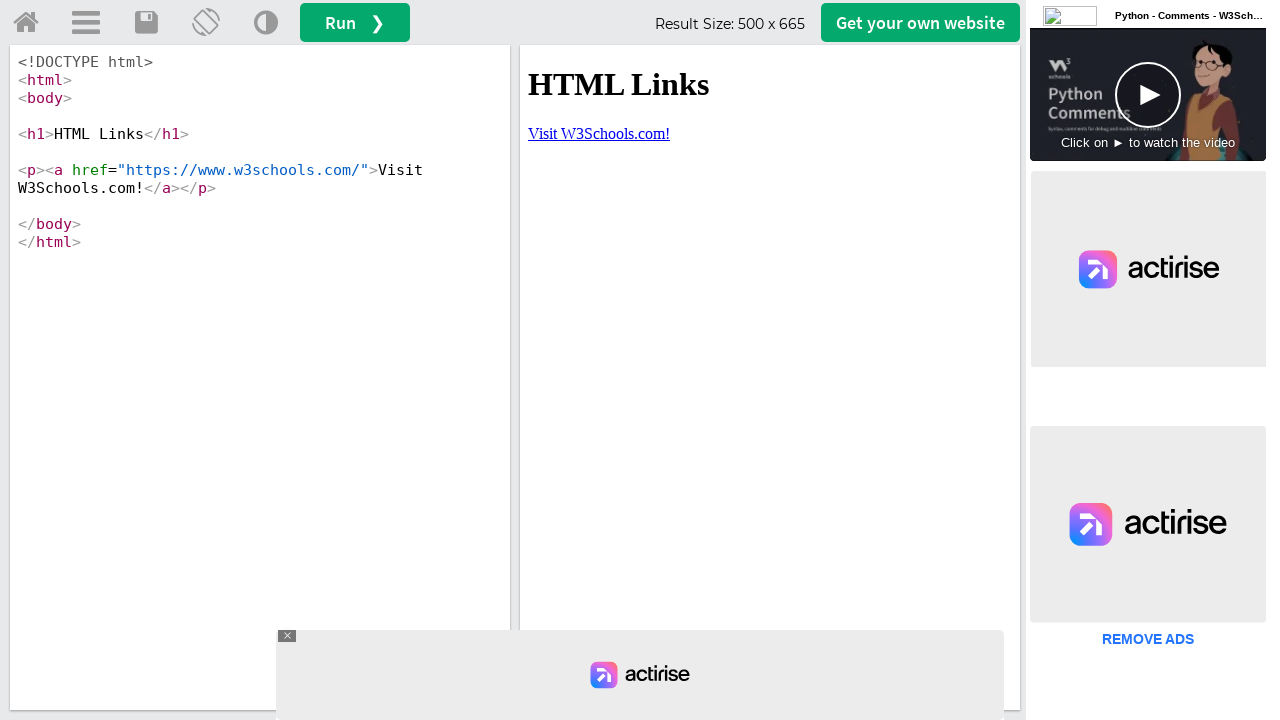

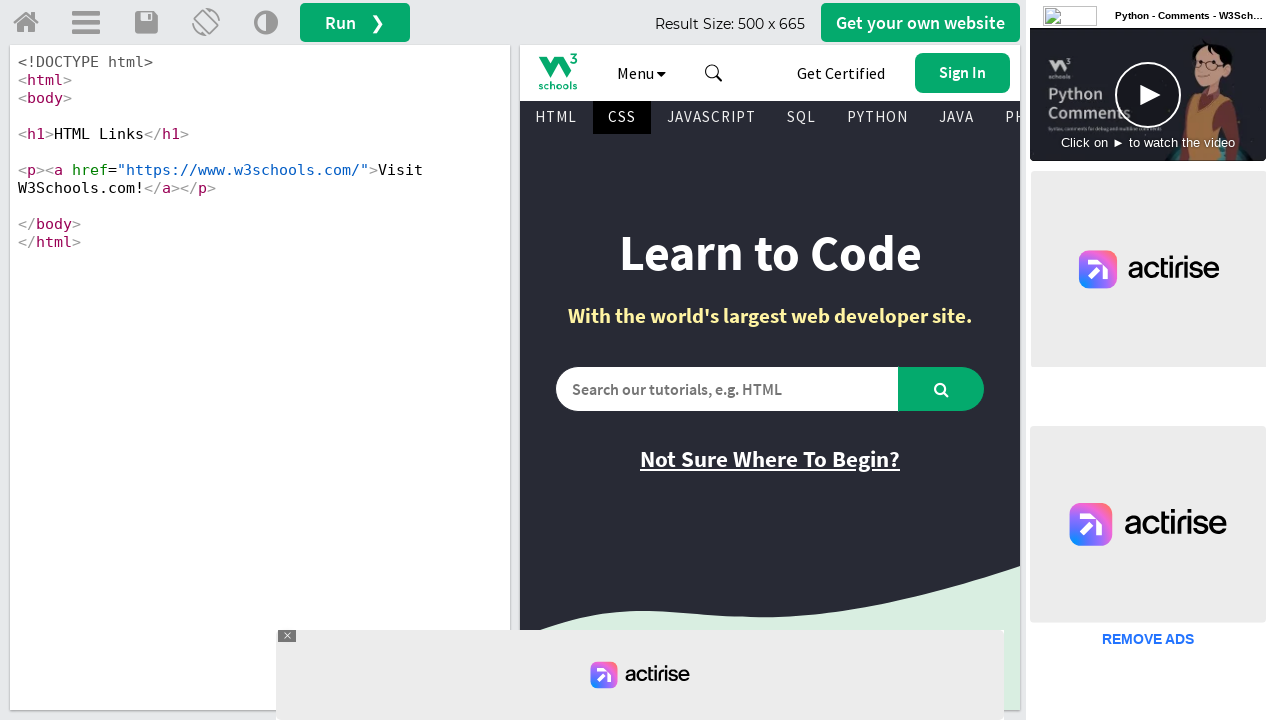